Tests a wait functionality page by clicking a verify button and checking for a successful message

Starting URL: http://suninjuly.github.io/wait2.html

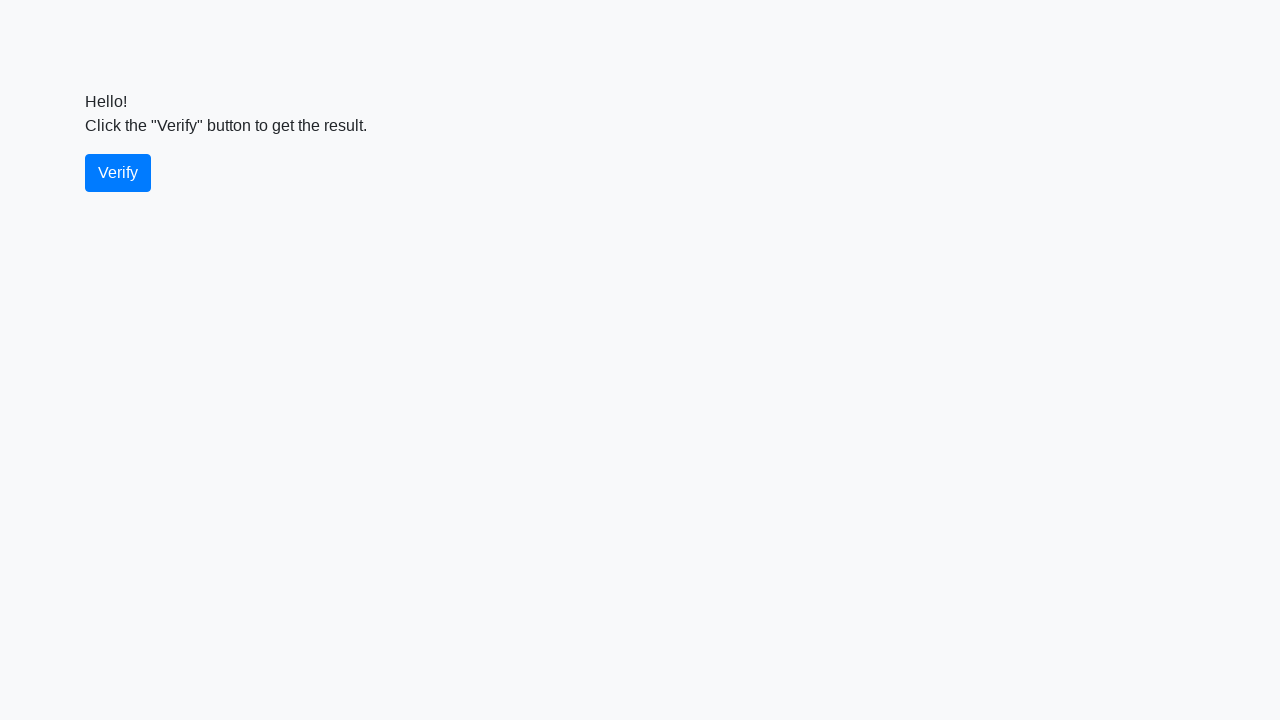

Clicked the verify button at (118, 173) on #verify
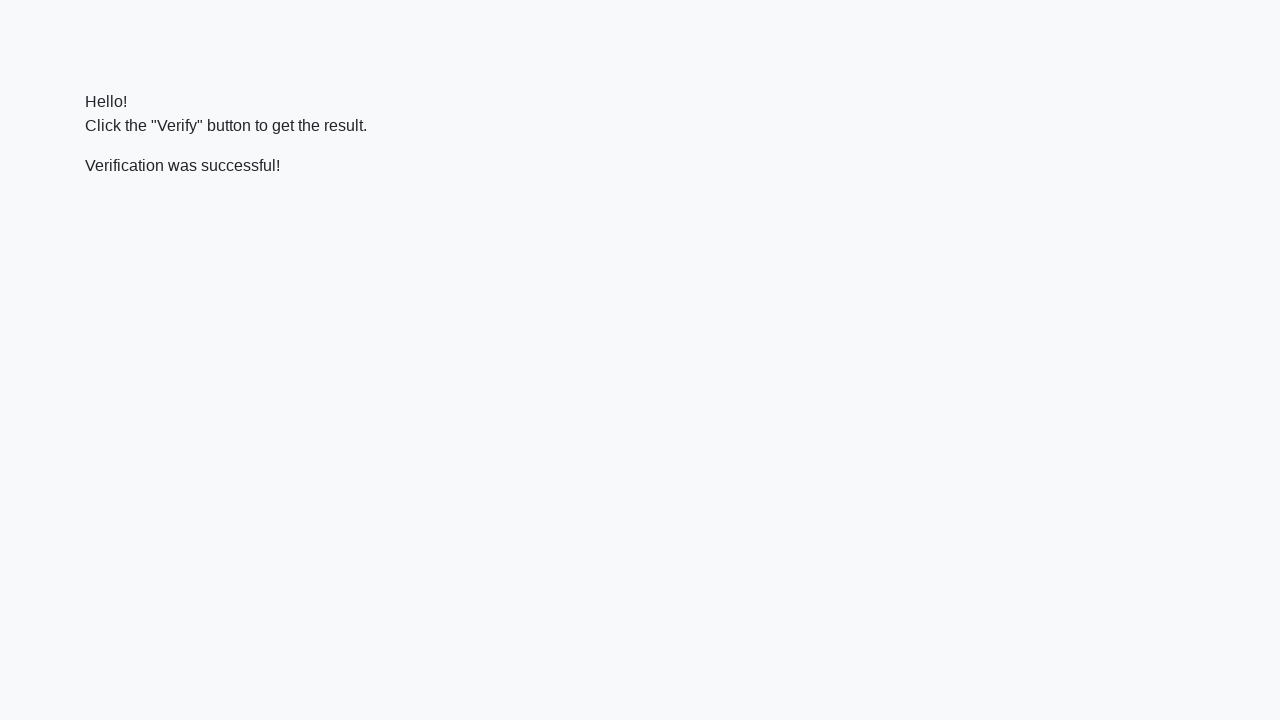

Located the verify message element
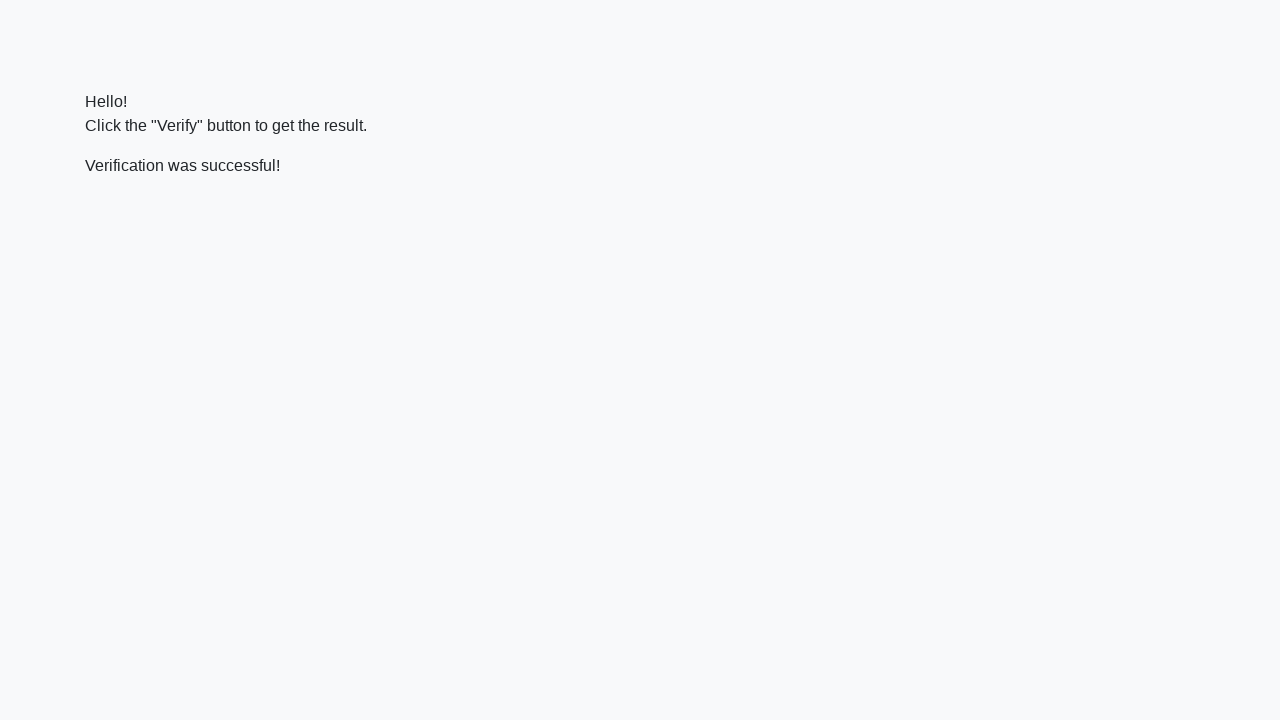

Waited for the verify message to appear
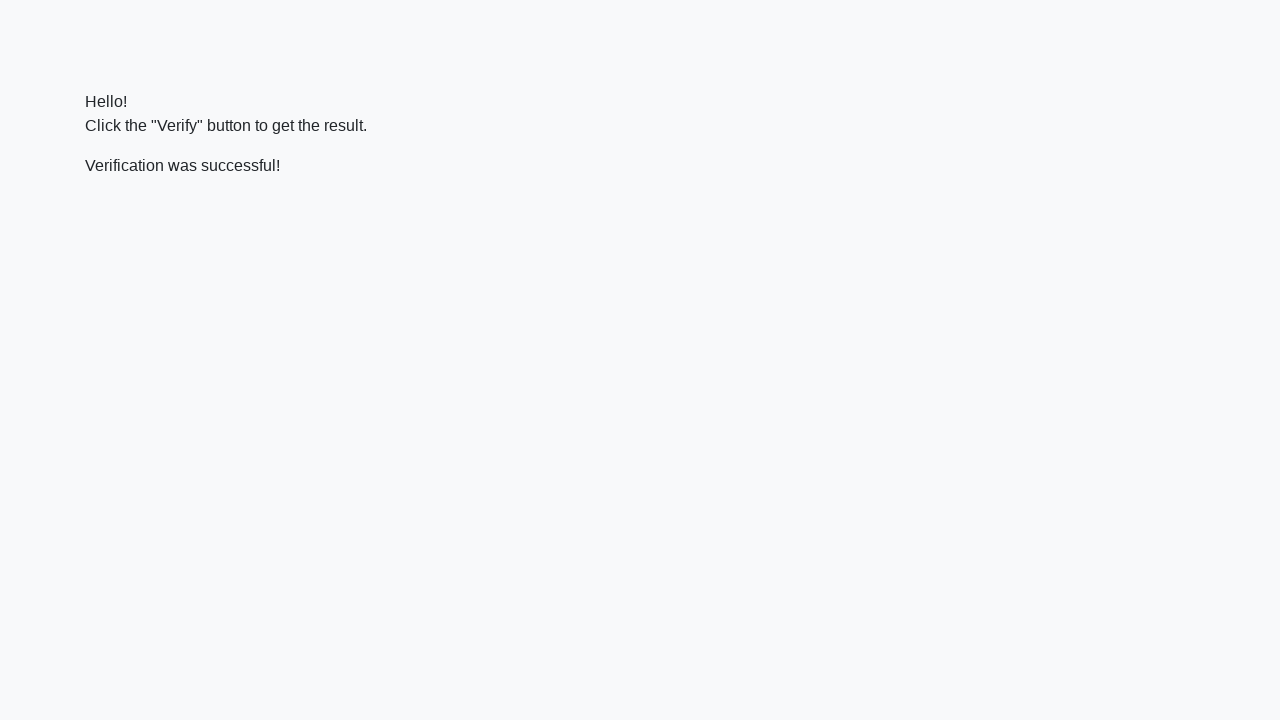

Verified that the success message contains 'successful'
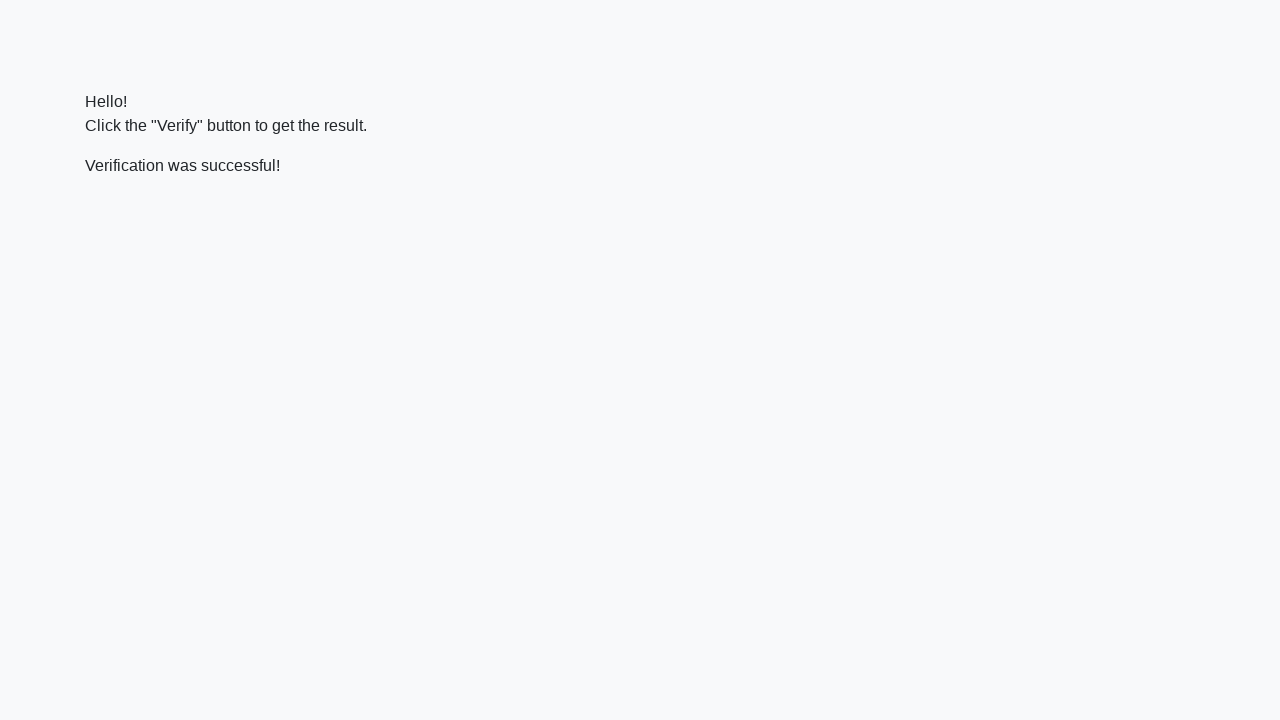

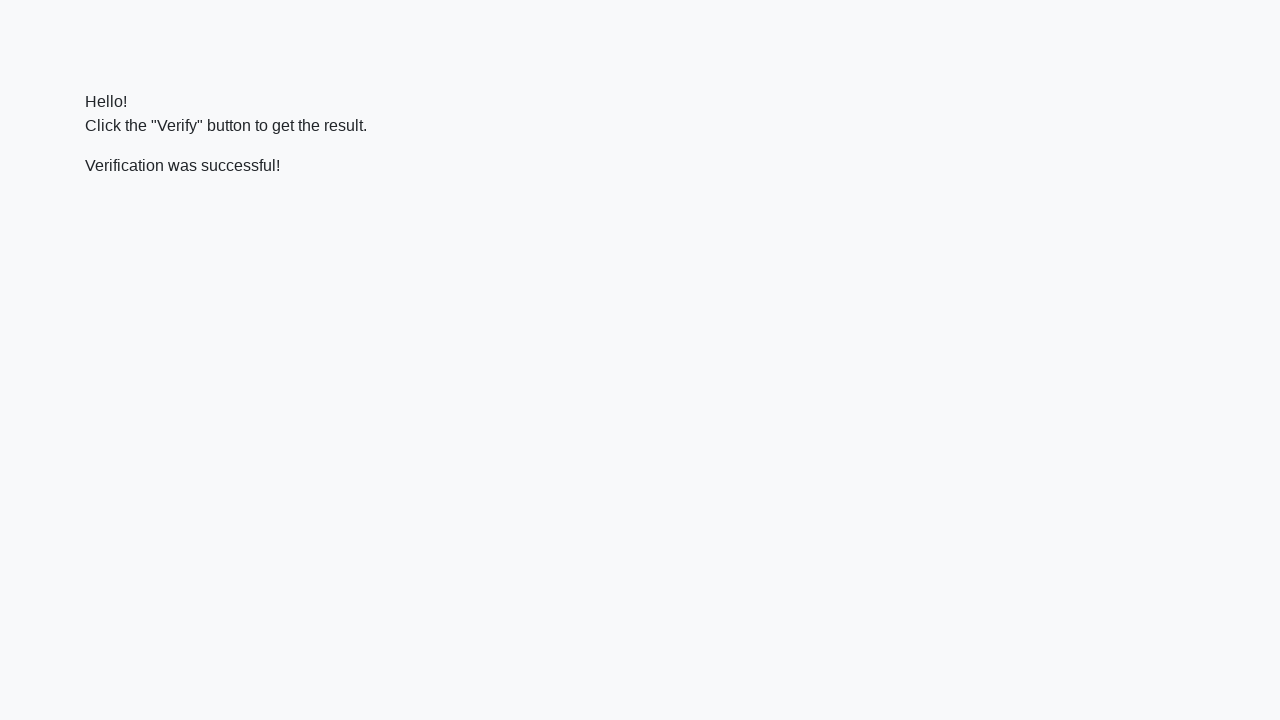